Tests navigation from the Training Support homepage to the About Us page by clicking the About Us link and verifying page titles at each step.

Starting URL: https://training-support.net

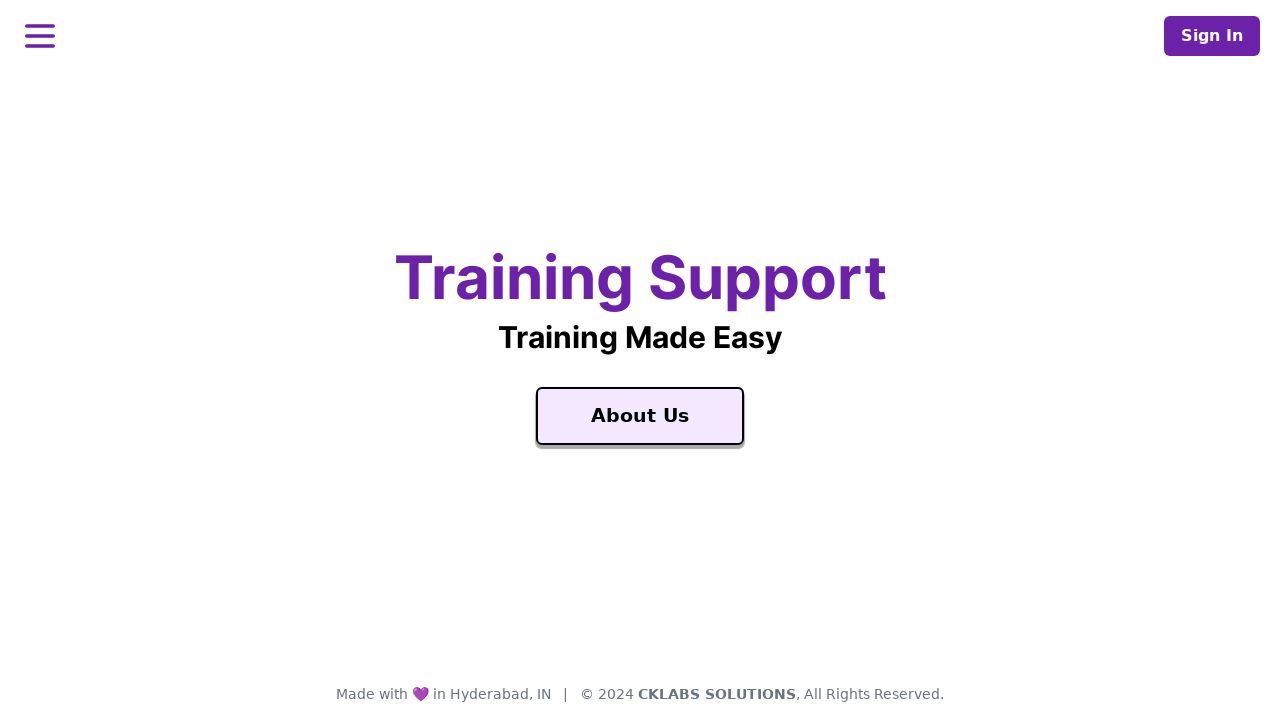

Verified home page title is 'Training Support'
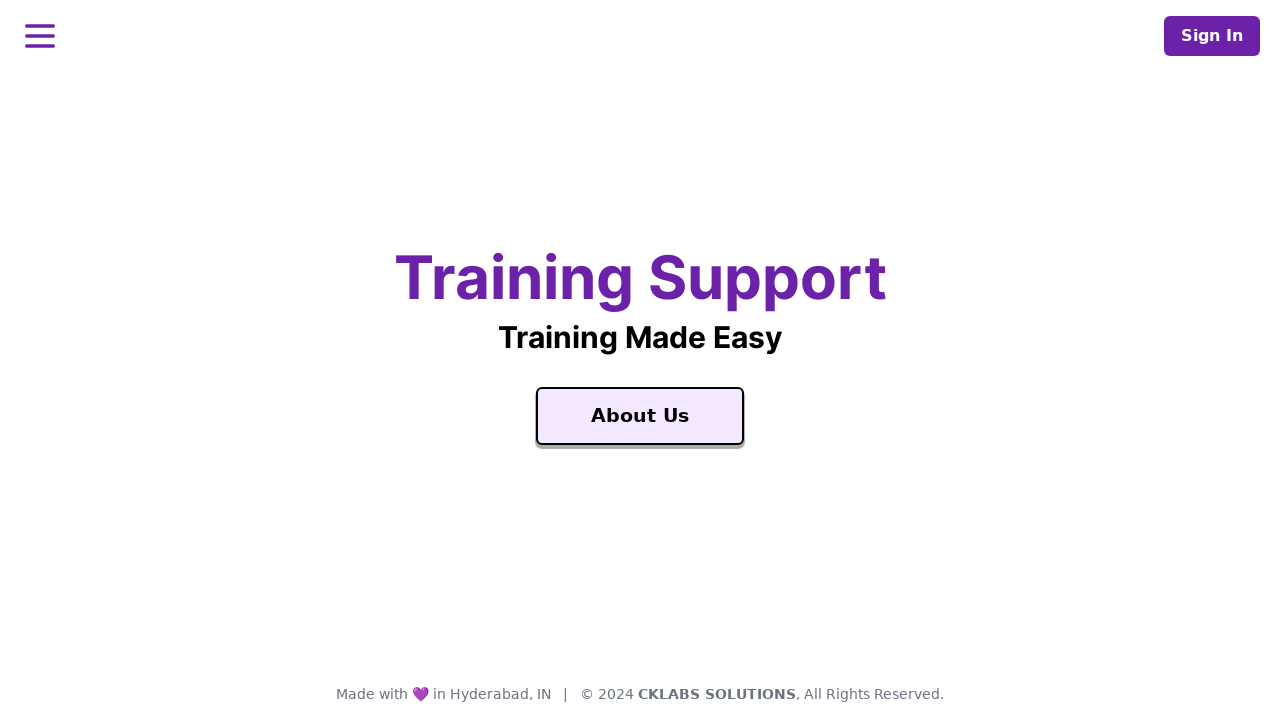

Clicked the About Us link at (640, 416) on a:text('About Us')
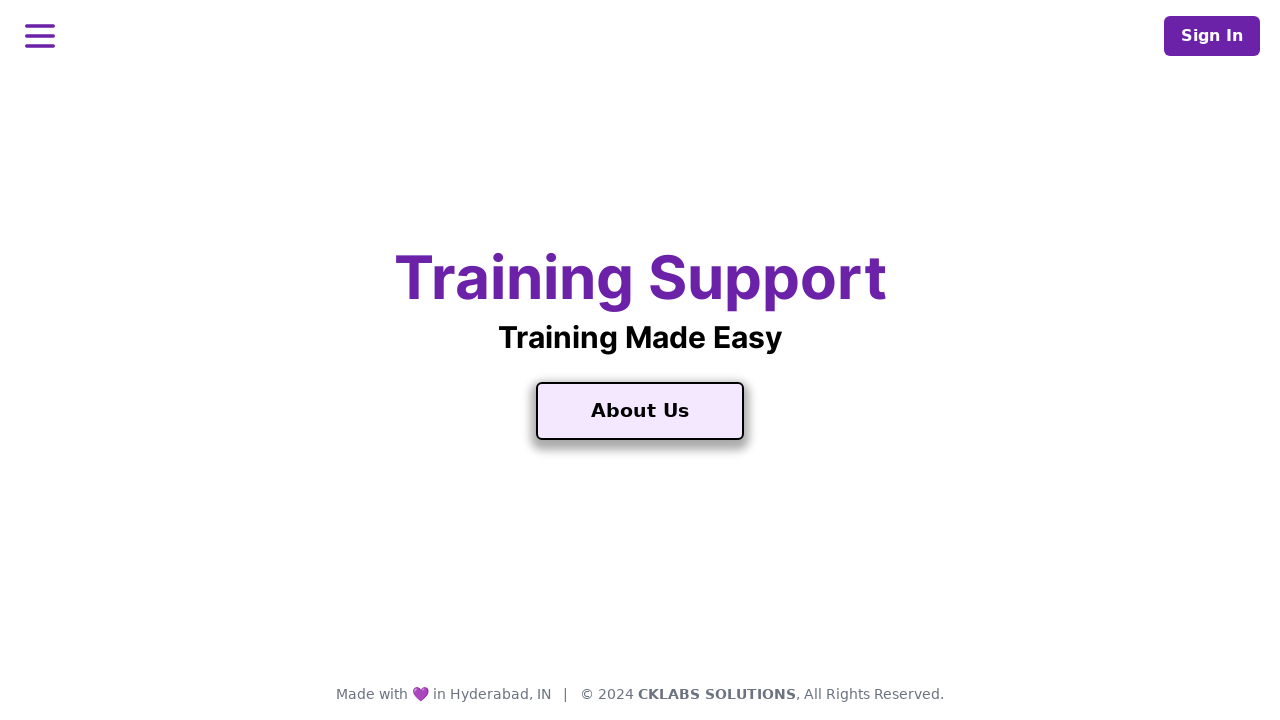

Waited for page load to complete after navigation
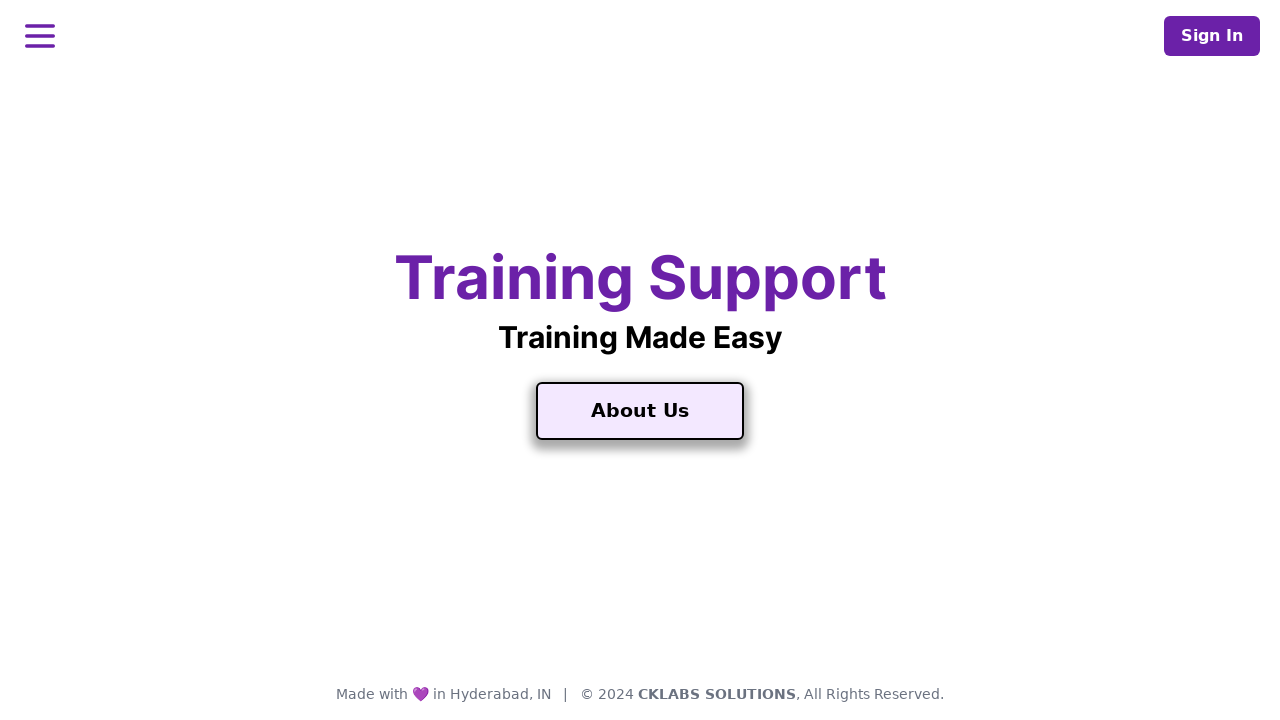

Verified About Us page title is 'About Training Support'
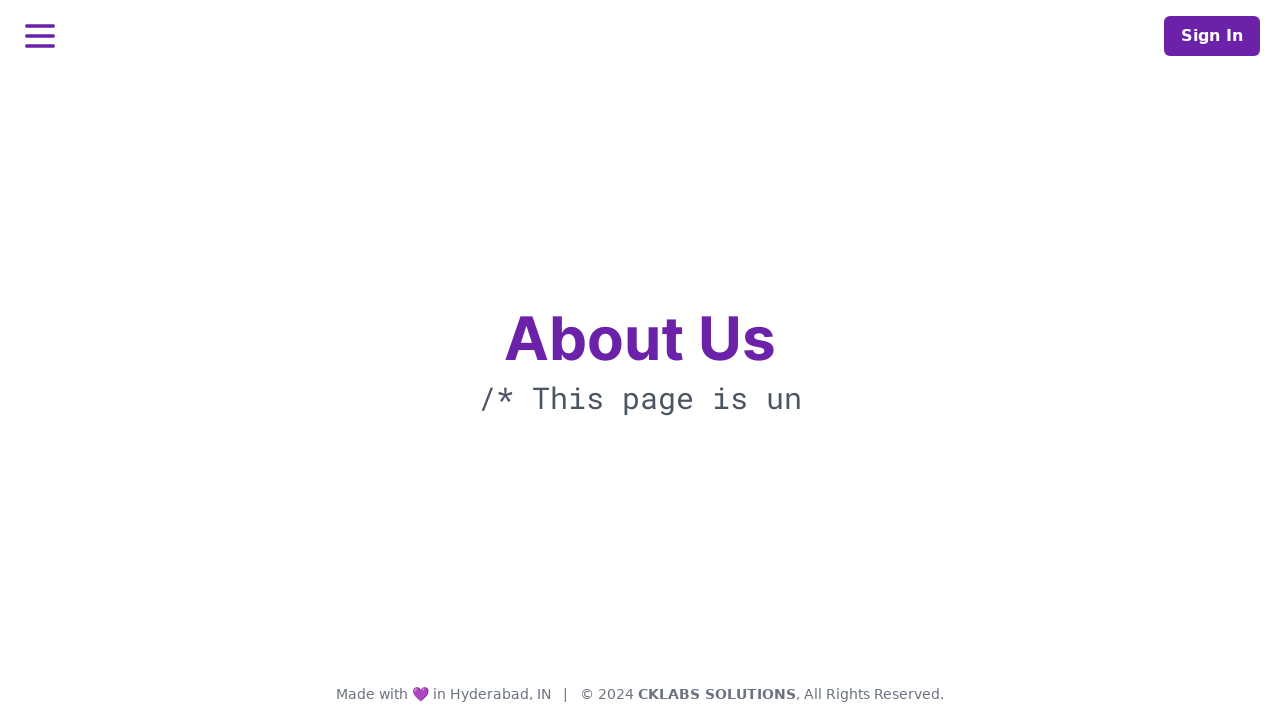

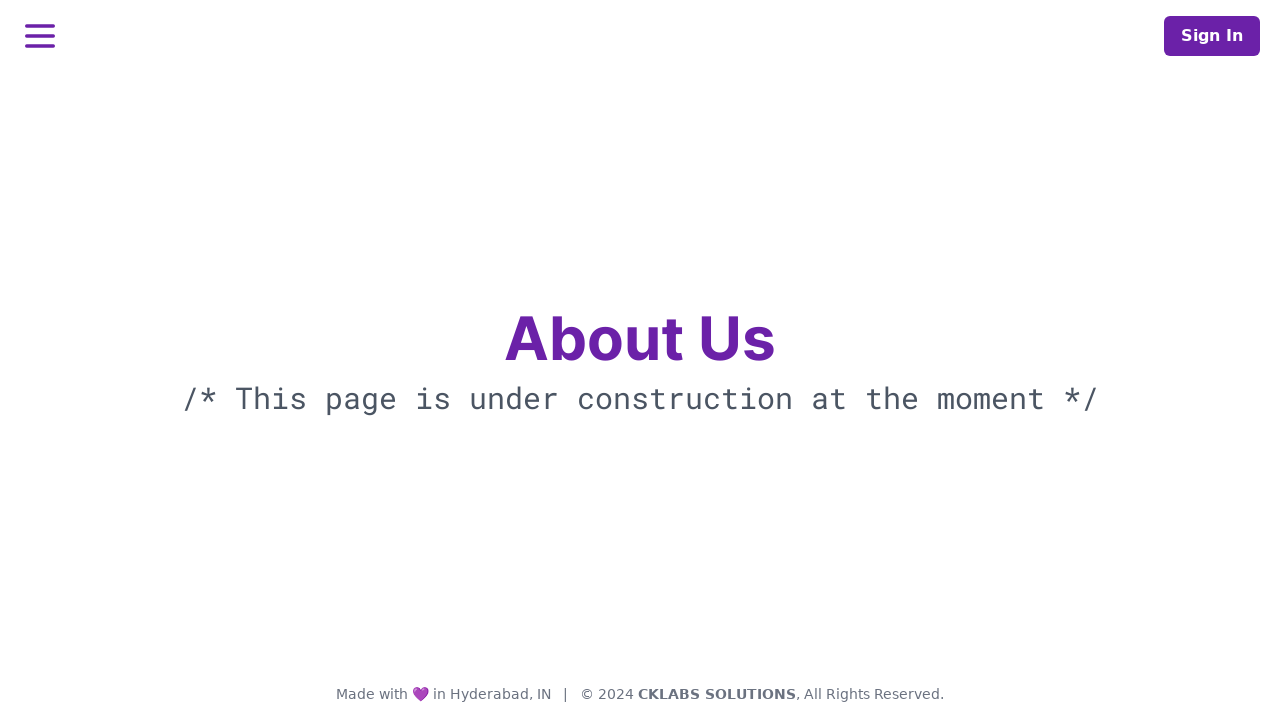